Navigates to a file upload demo page and captures a full page screenshot to demonstrate screenshot functionality

Starting URL: https://davidwalsh.name/demo/multiple-file-upload.php

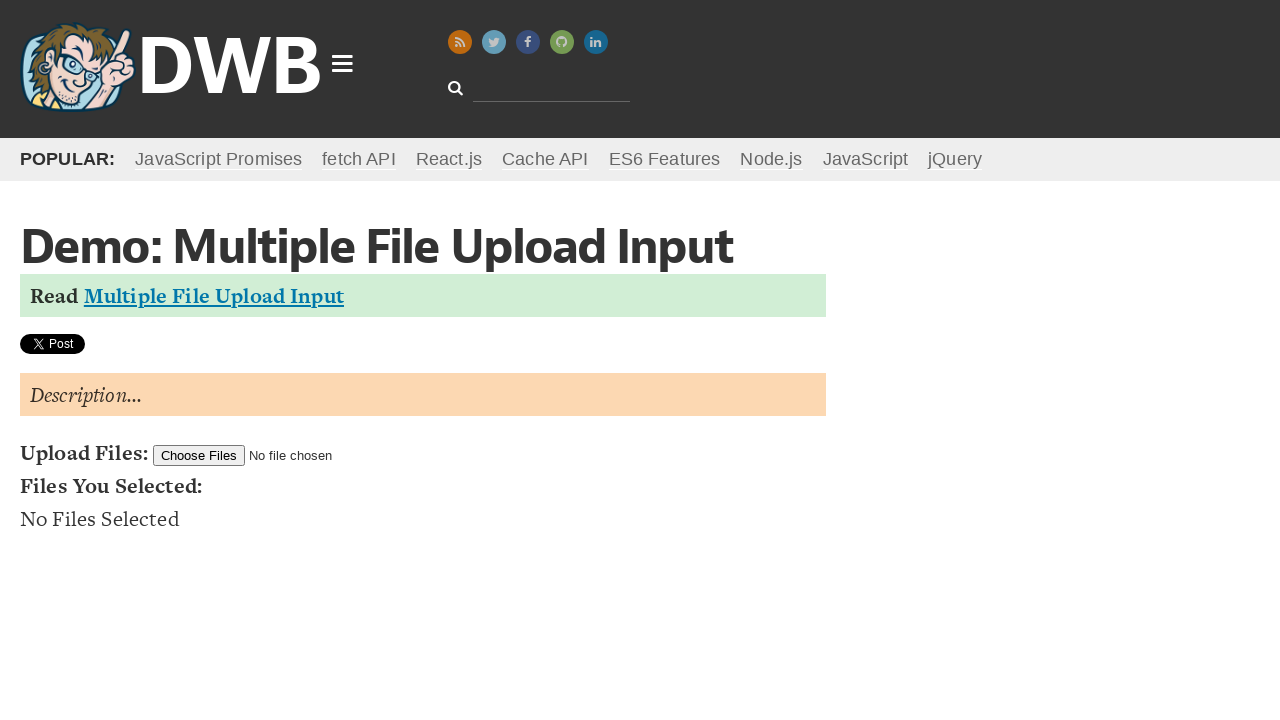

Navigated to file upload demo page
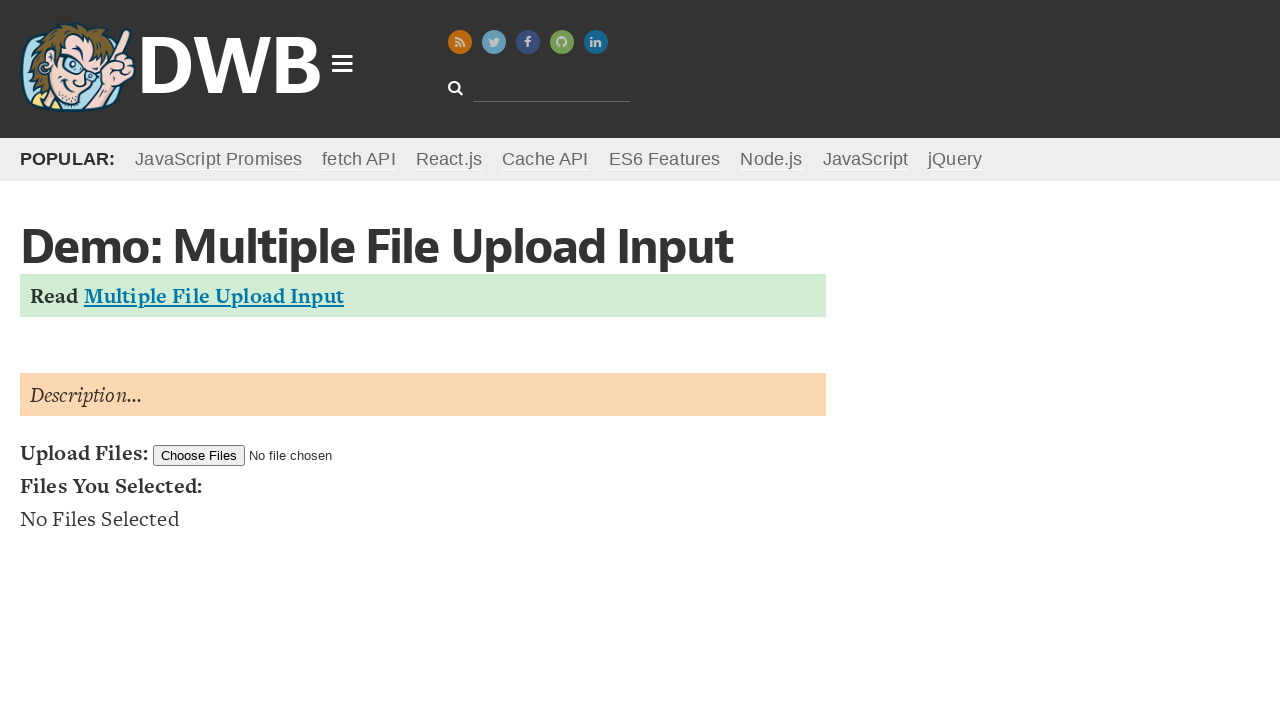

Captured full page screenshot of file upload demo
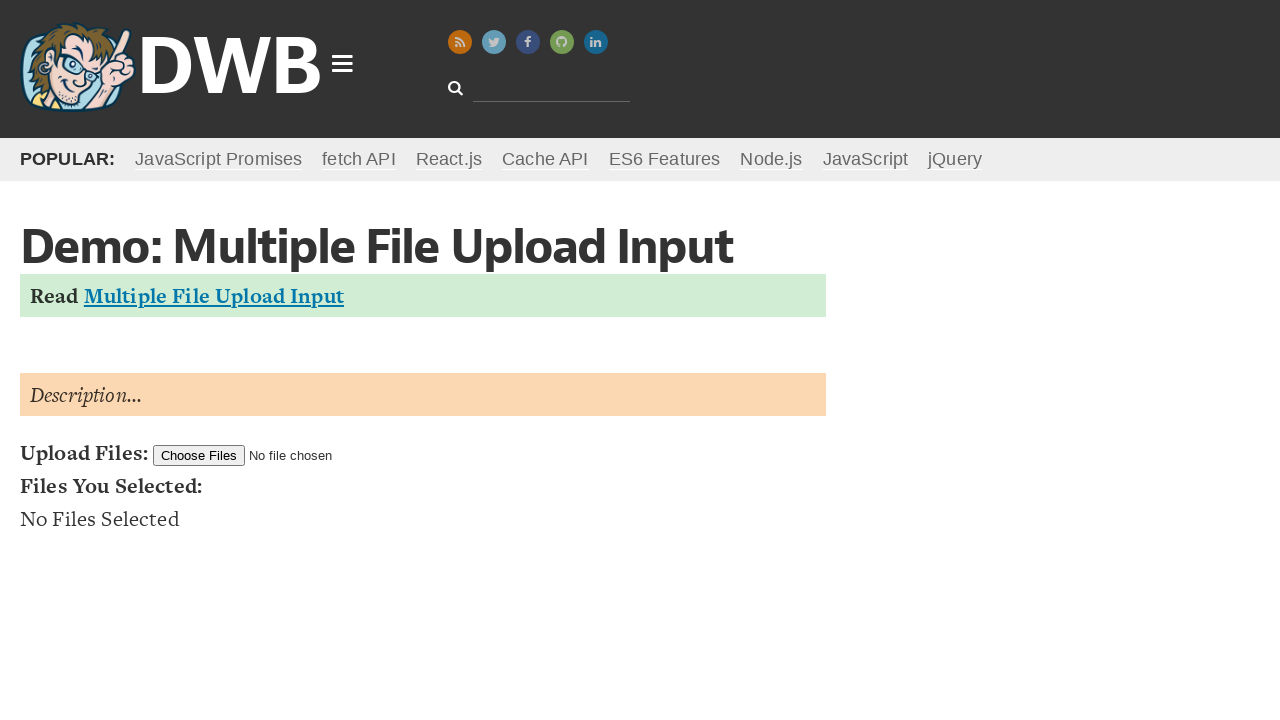

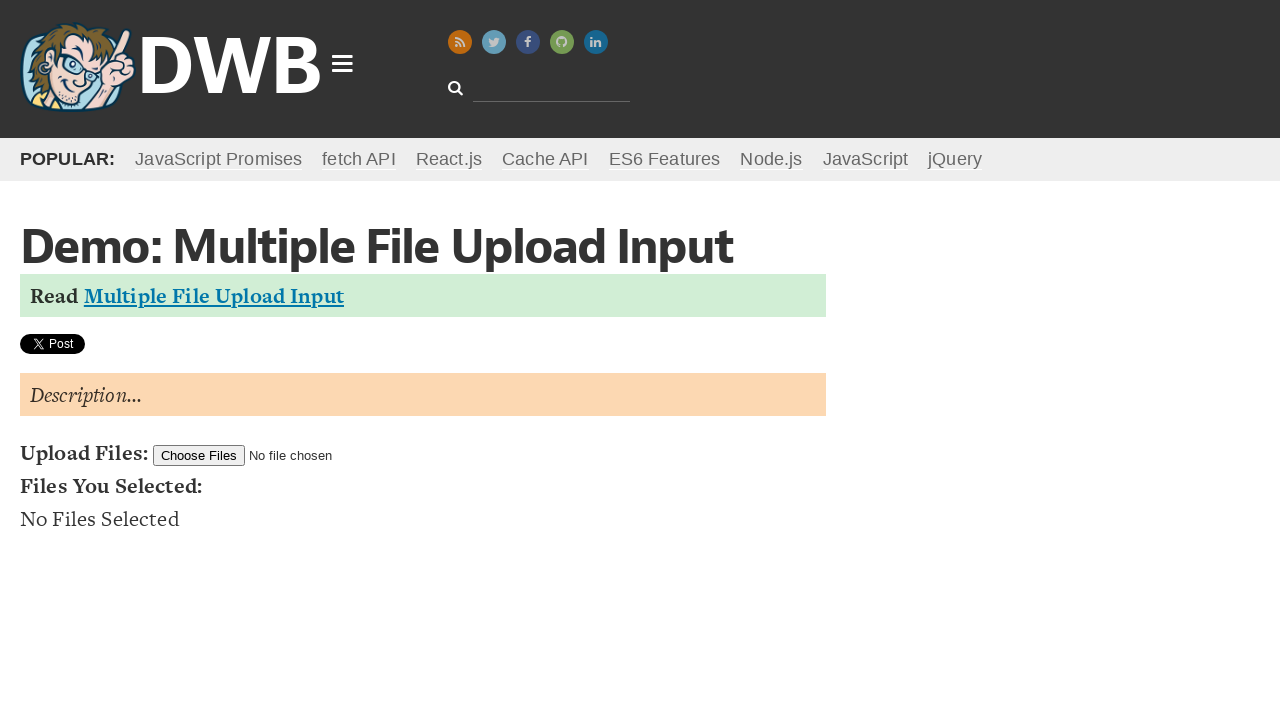